Tests checkbox interaction by checking if a checkbox exists and clicking it if it's not already selected

Starting URL: https://the-internet.herokuapp.com/checkboxes

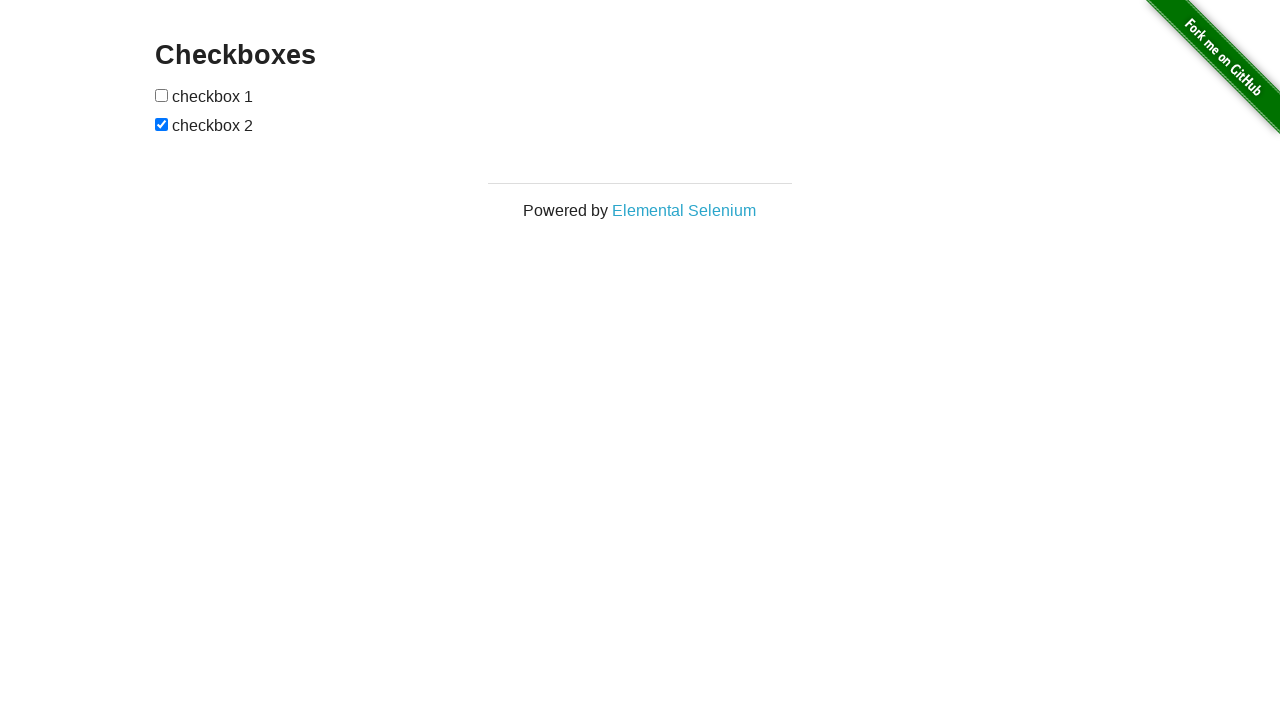

Checked if first checkbox element exists on the page
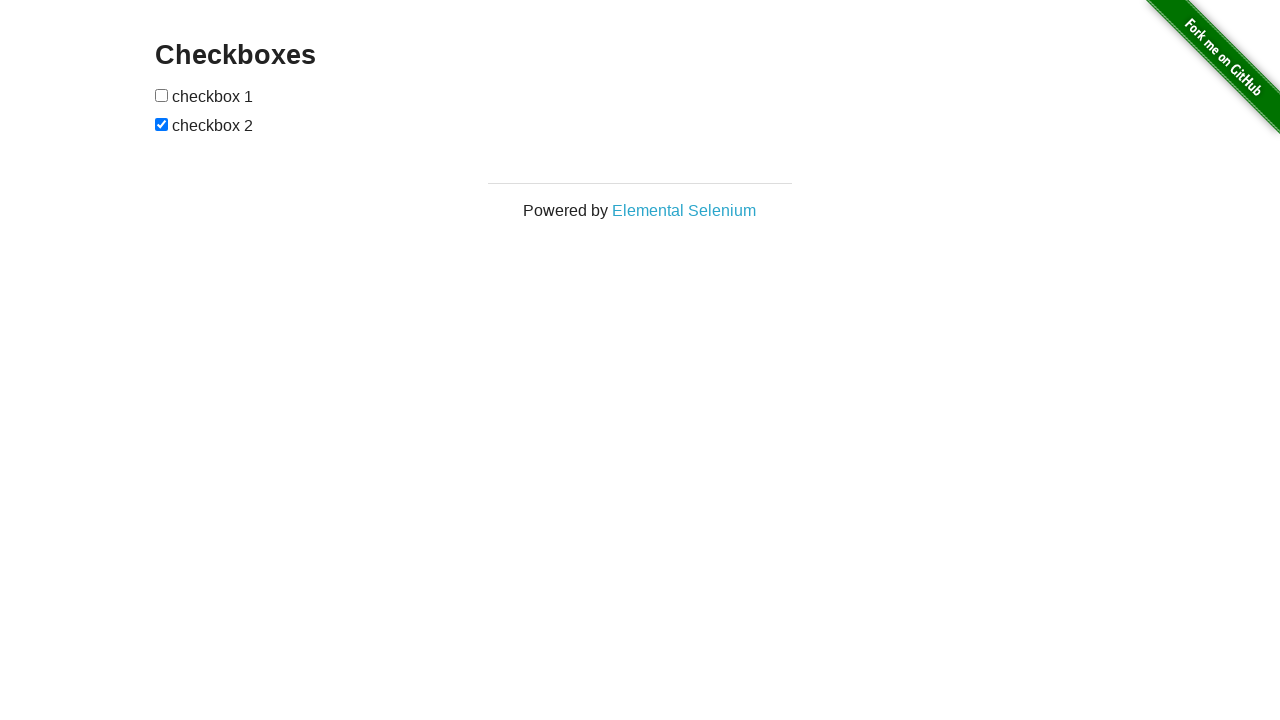

Located the first checkbox element
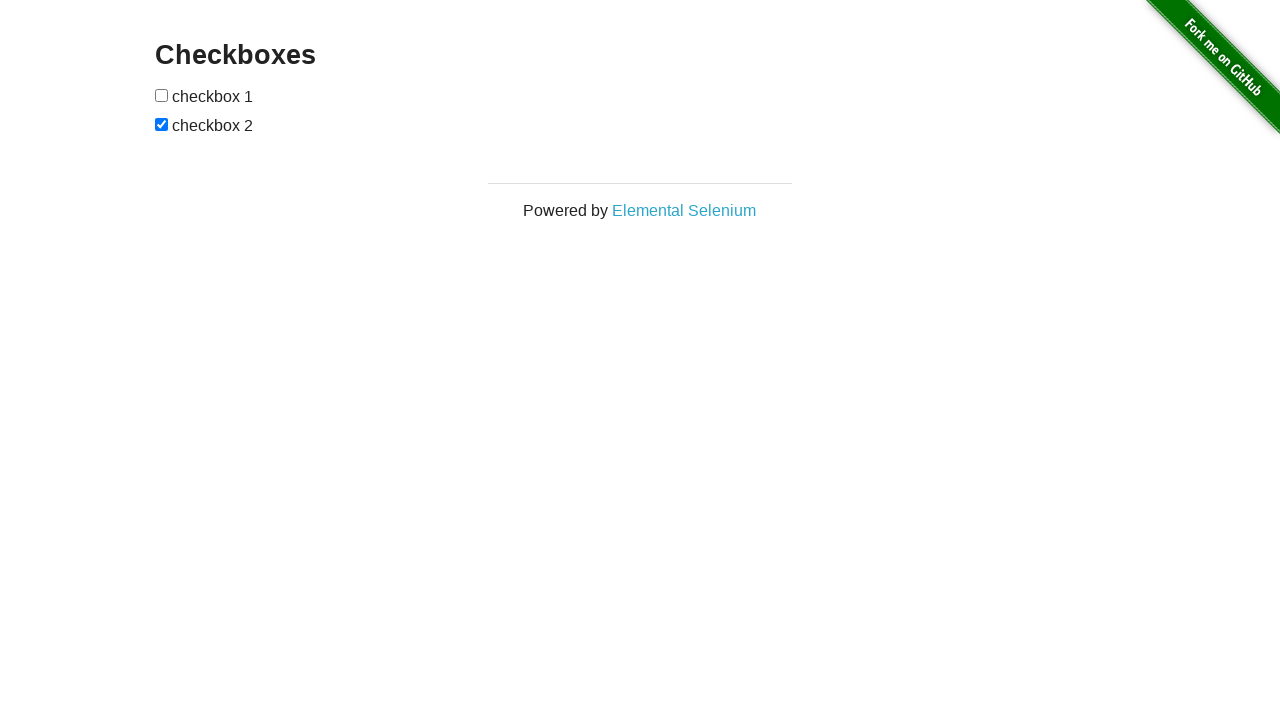

Verified checkbox is not already selected
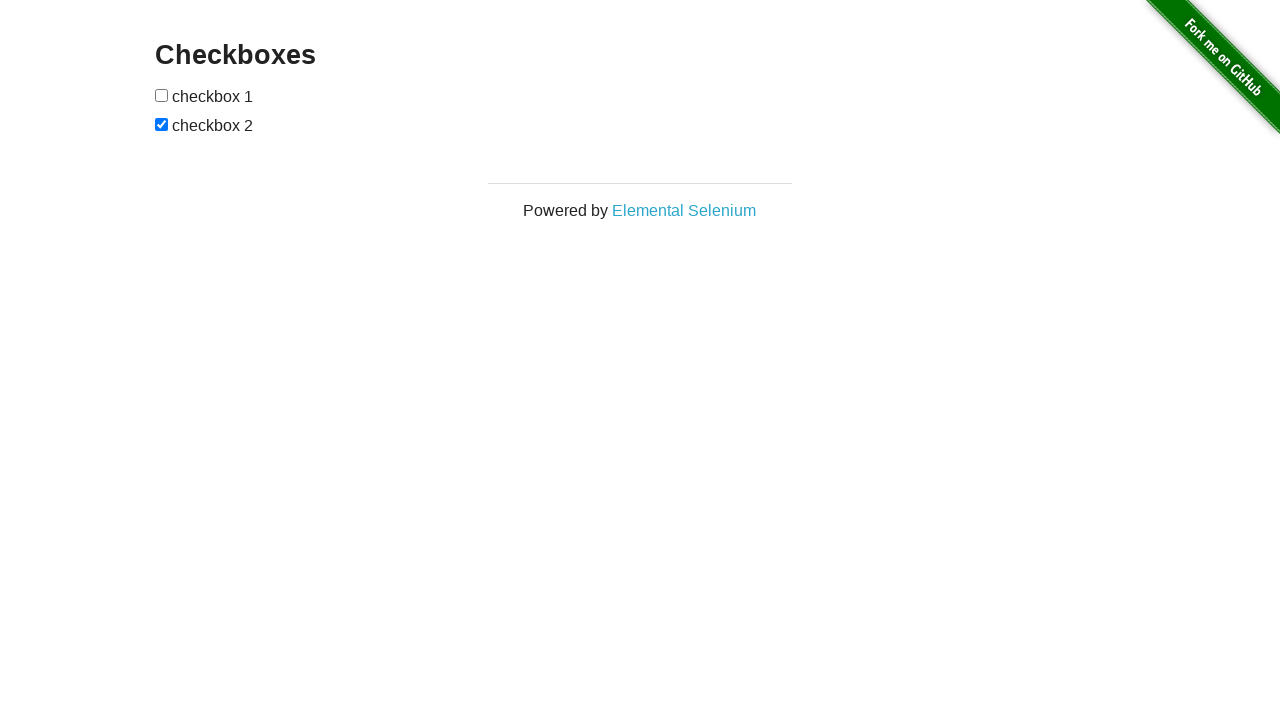

Clicked the first checkbox to select it at (162, 95) on xpath=/html/body/div[2]/div/div/form/input[1]
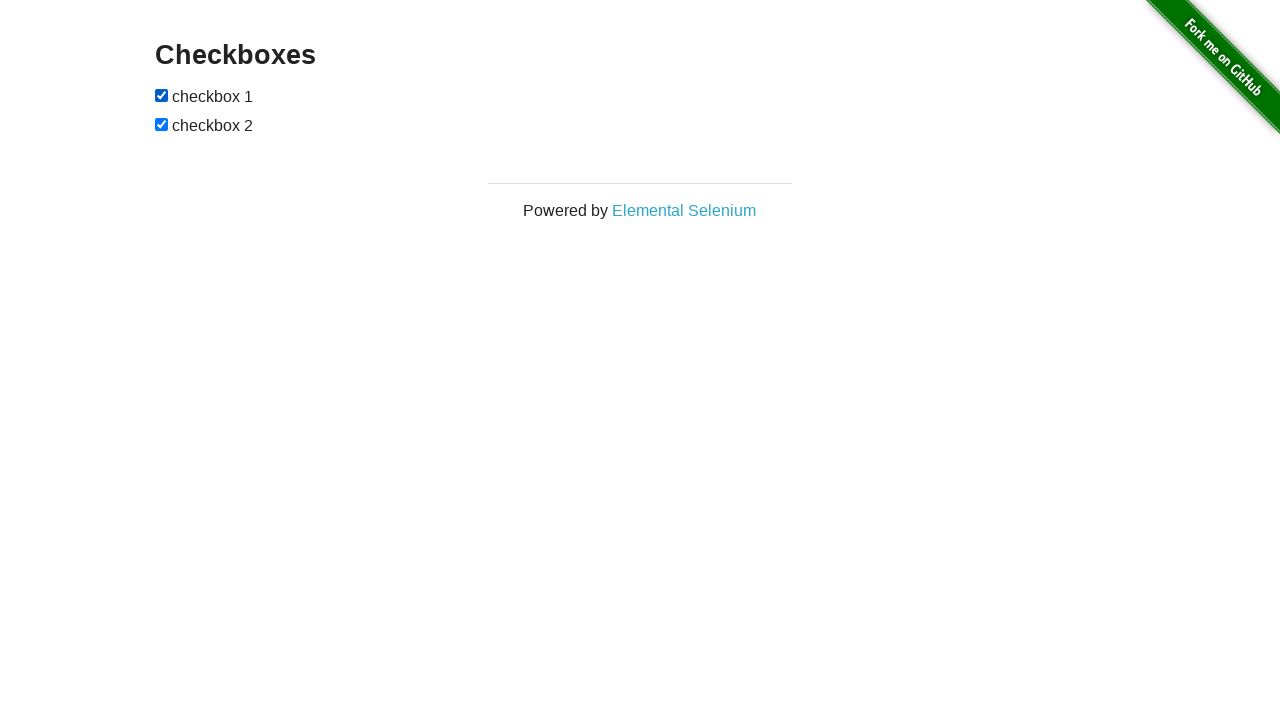

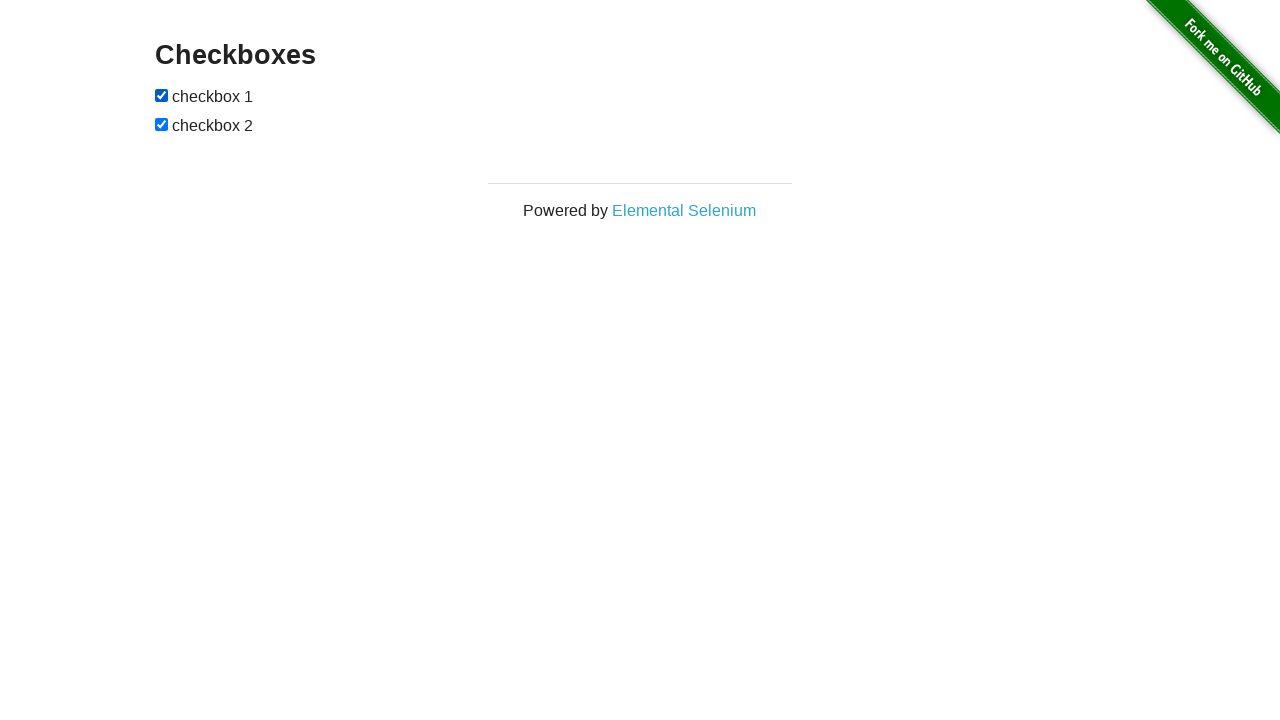